Tests frame handling by navigating to a page with multiple frames and filling an input field within a specific frame using two different approaches - frame selection by URL and frameLocator.

Starting URL: https://ui.vision/demo/webtest/frames/

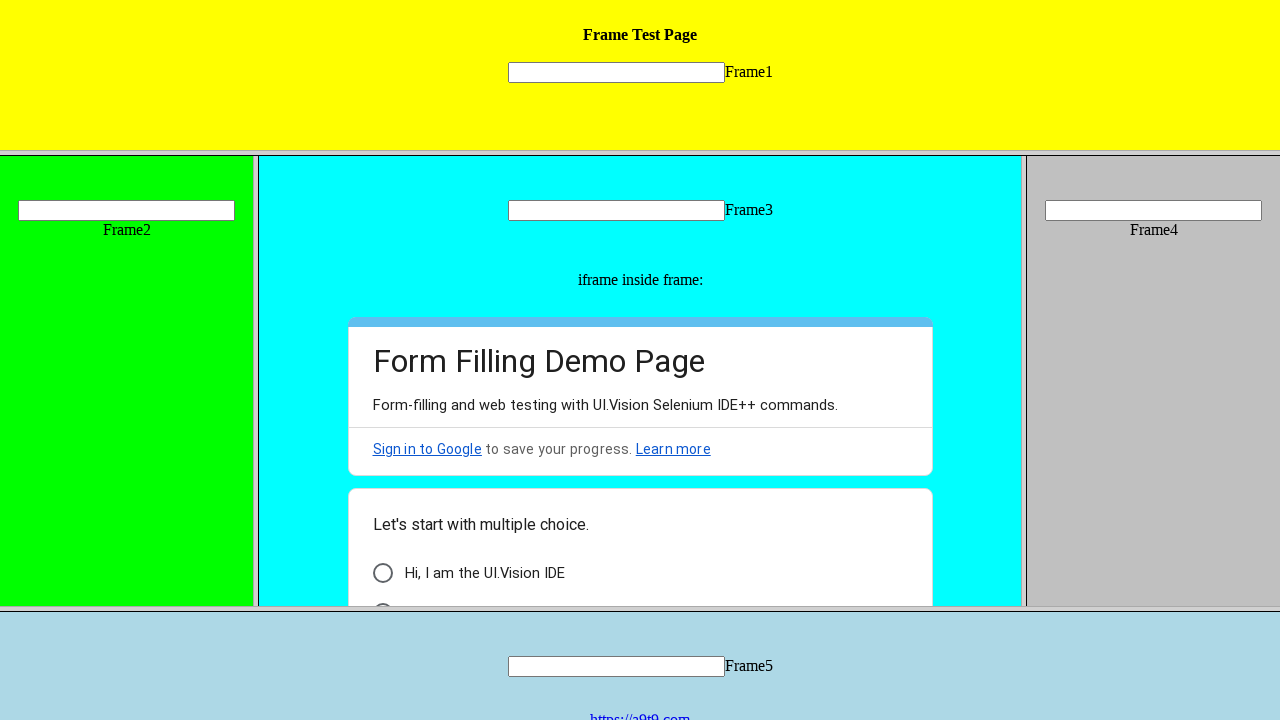

Retrieved all frames from page - total count printed
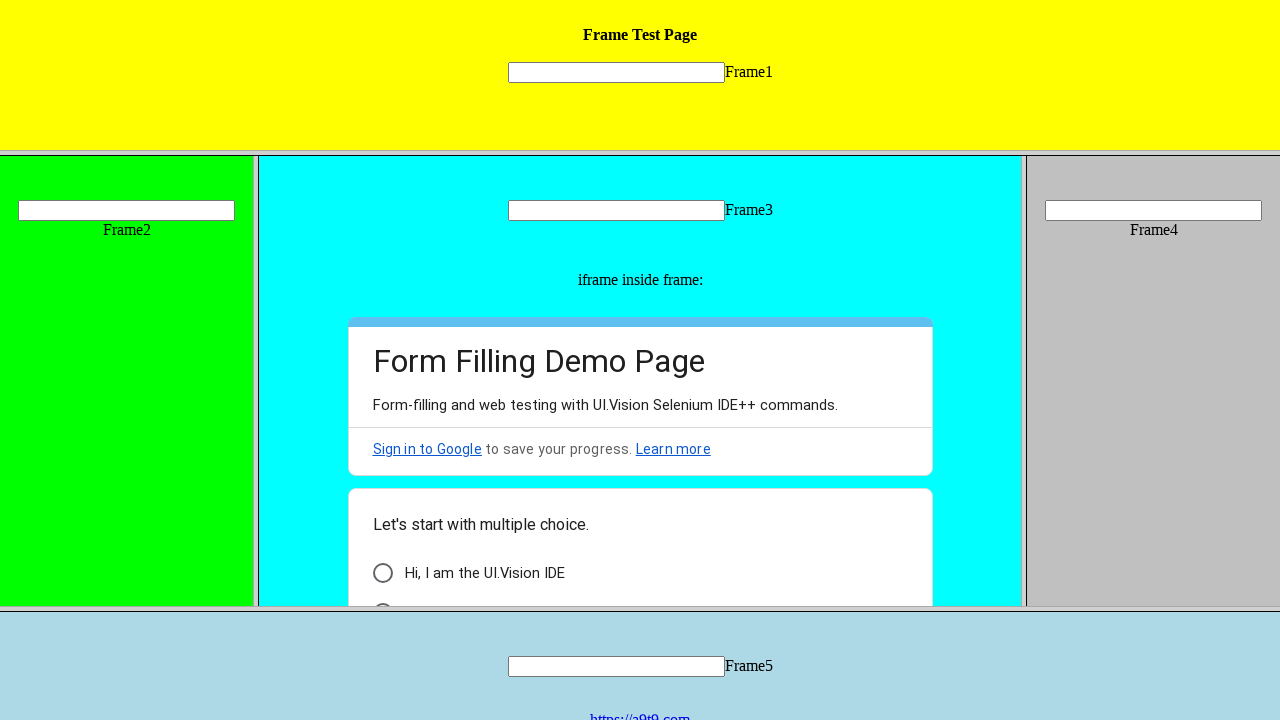

Selected frame by URL: https://ui.vision/demo/webtest/frames/frame_1.html
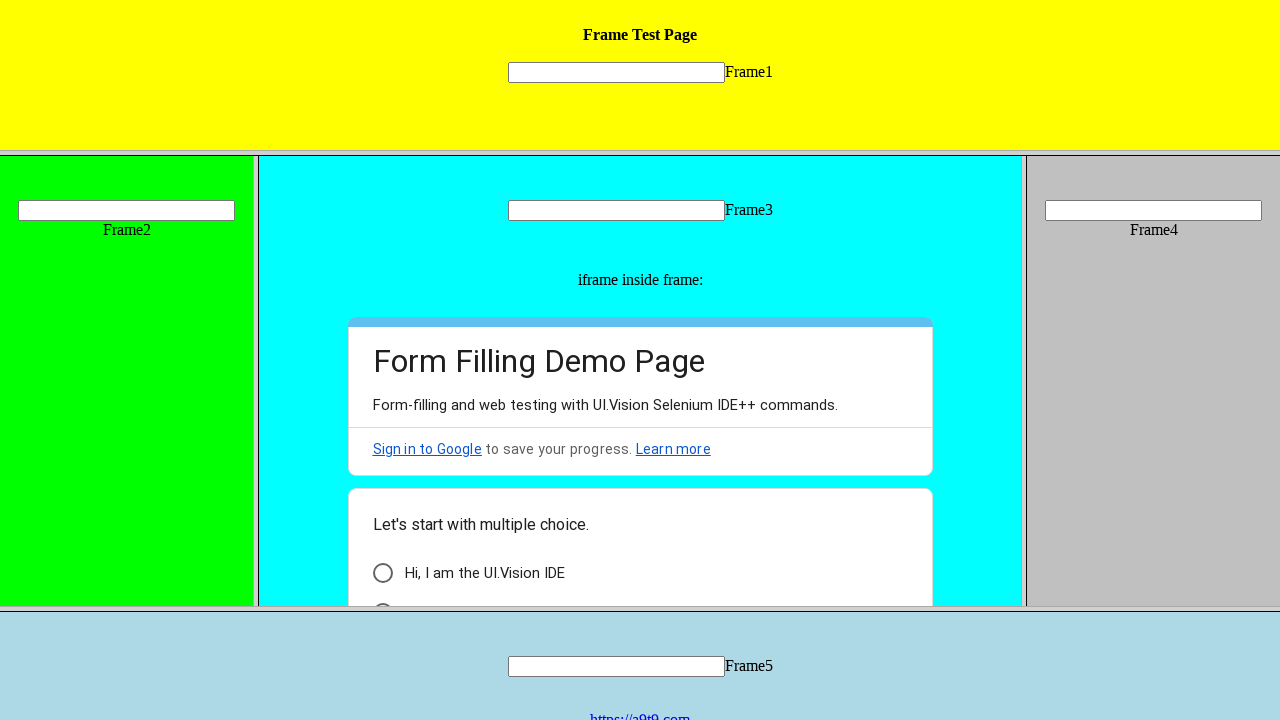

Filled input field in frame 1 with 'My Name is Jhon Doe' using frame URL approach on //input[@name="mytext1"]
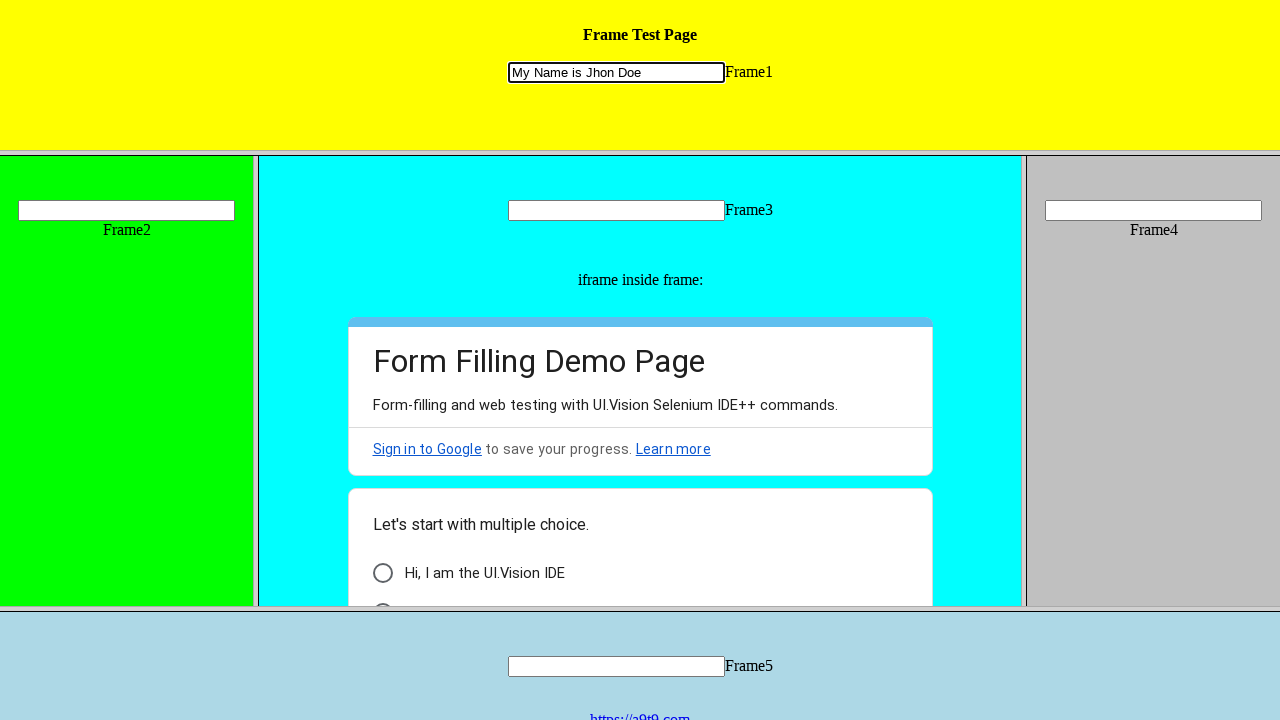

Located input field using frameLocator approach
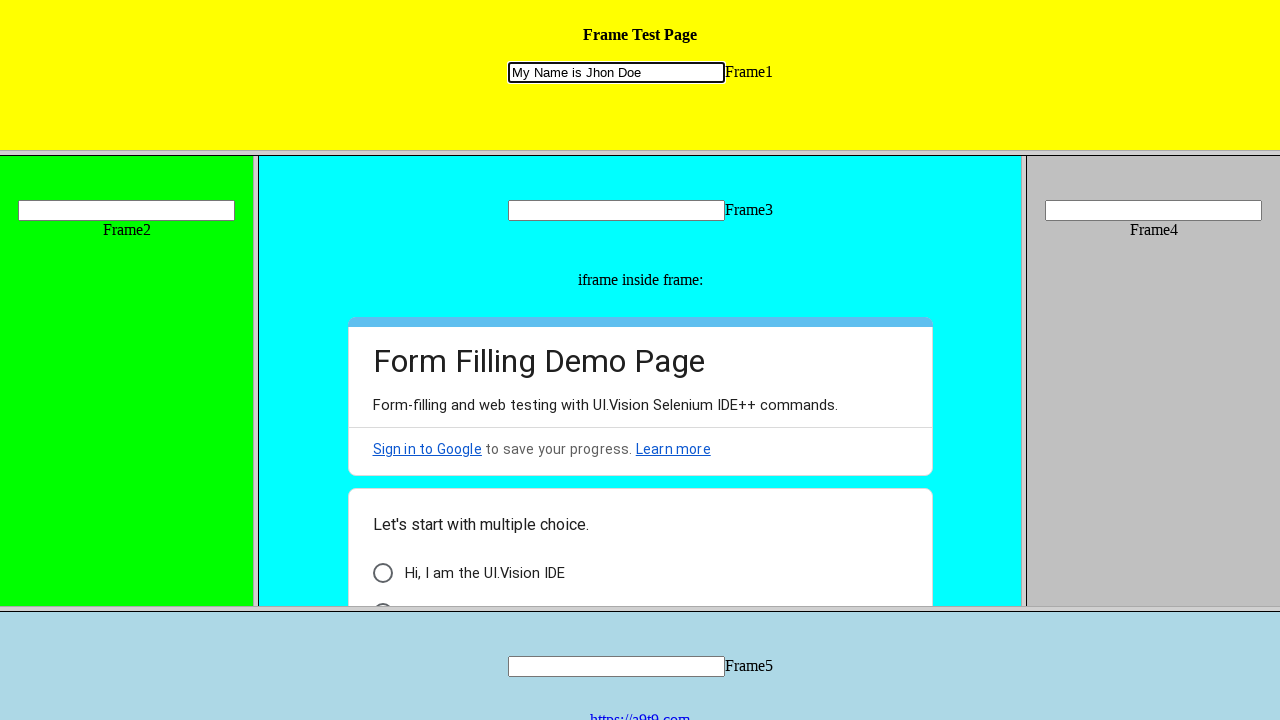

Filled input field in frame 1 with 'My Name is Harry Potter' using frameLocator approach on xpath=//frame[@src="frame_1.html"] >> internal:control=enter-frame >> xpath=//in
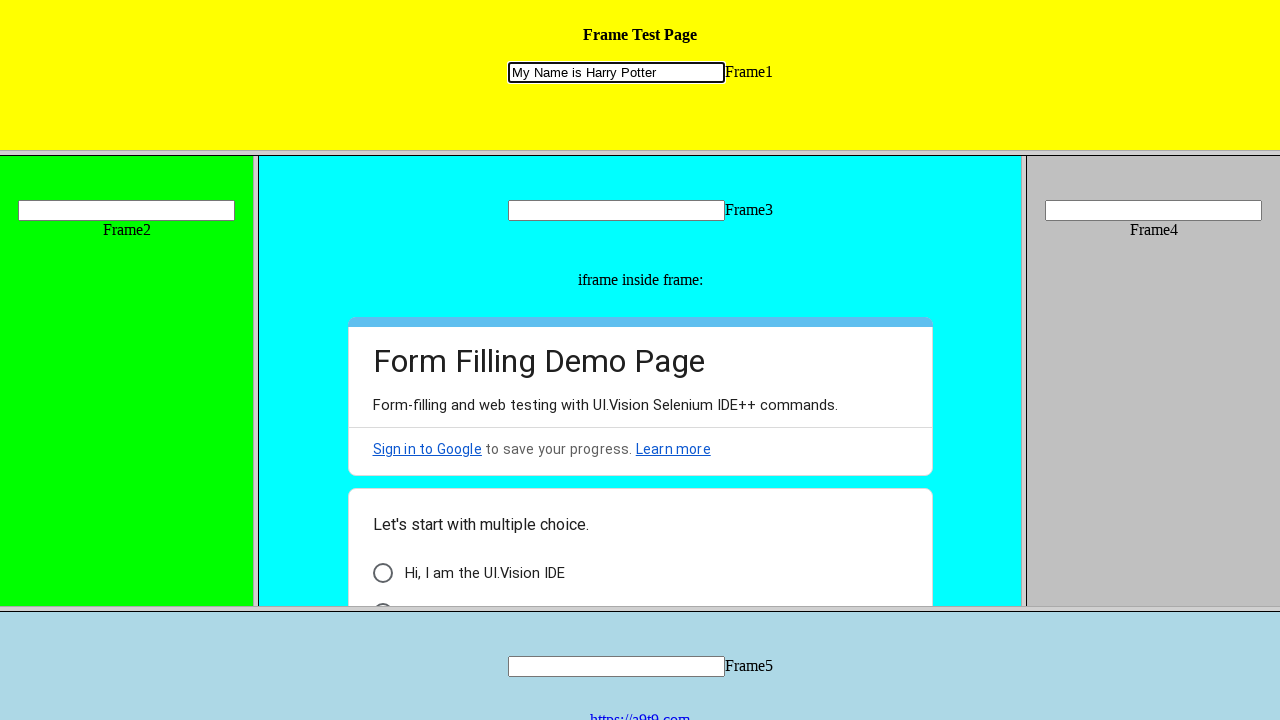

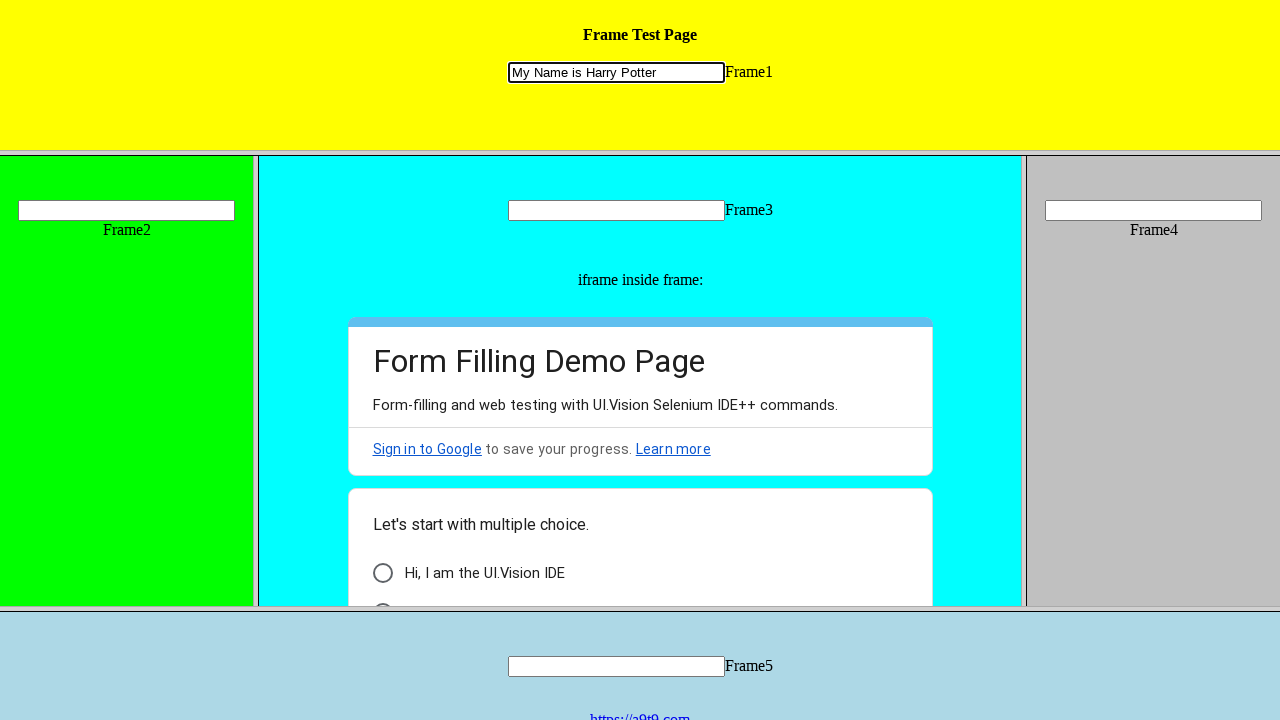